Navigates to Python.org and verifies that event information is displayed in the menu section

Starting URL: https://www.python.org/

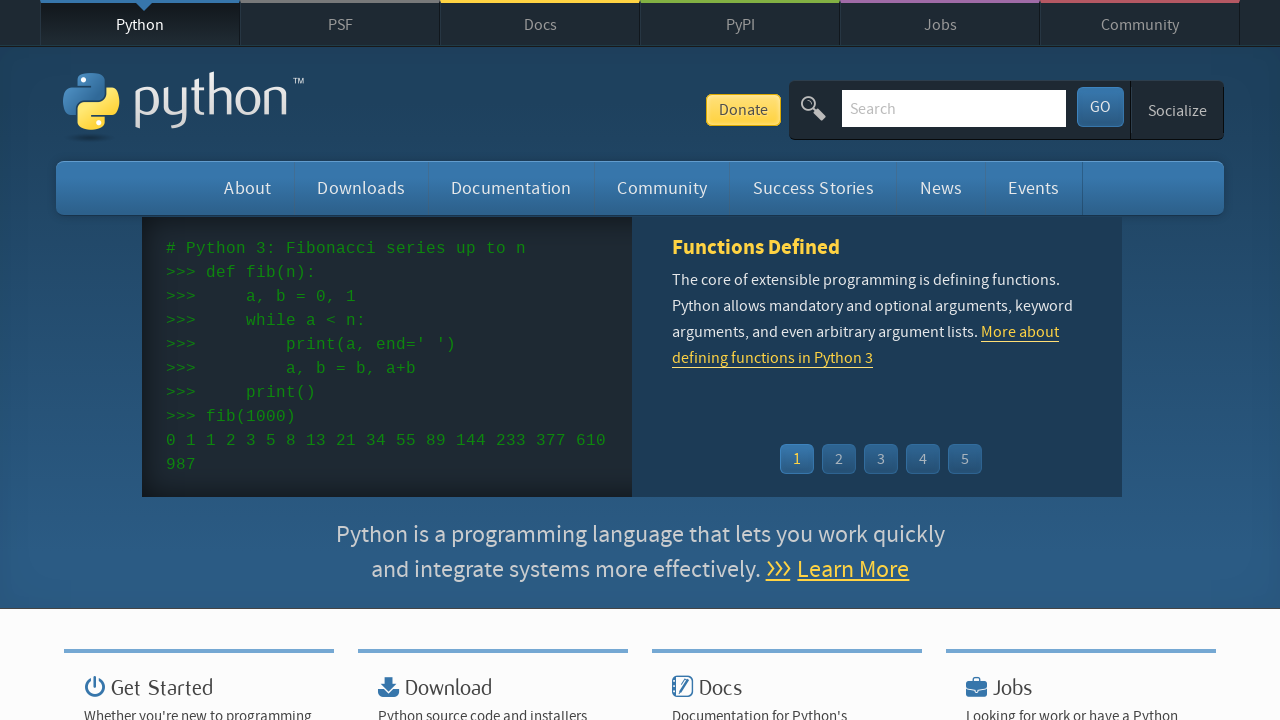

Navigated to https://www.python.org/
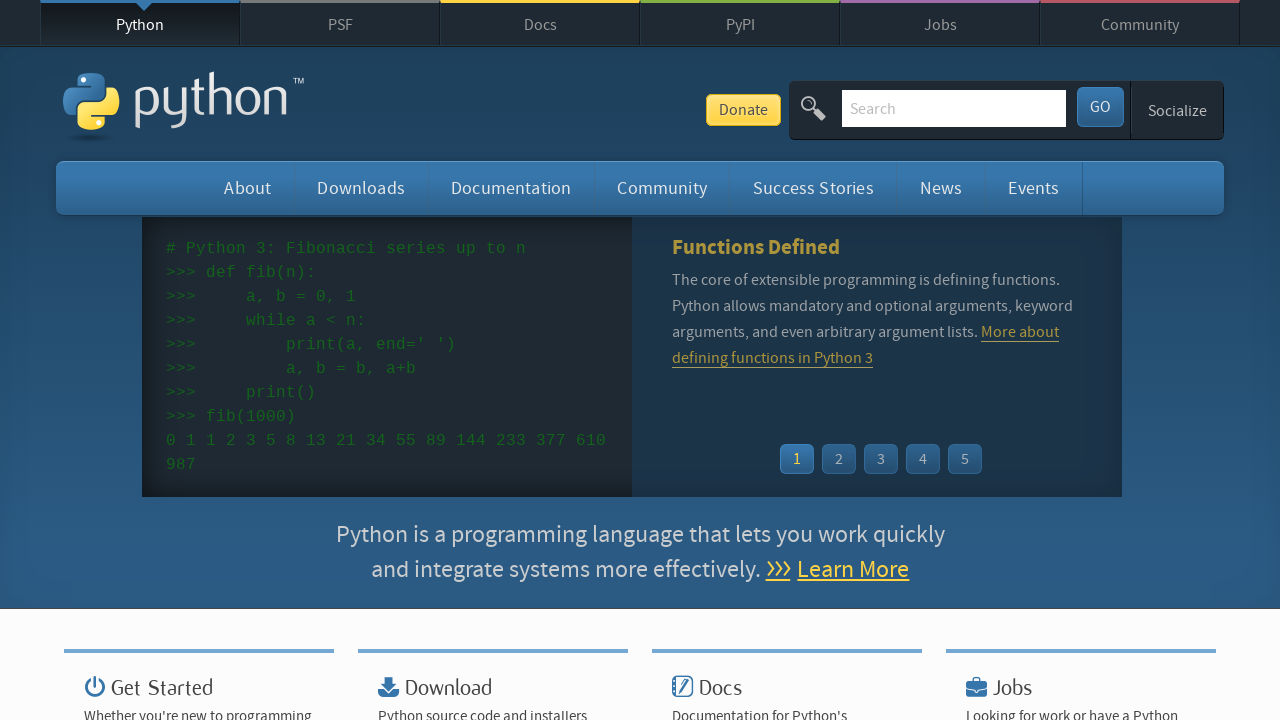

Events menu section loaded
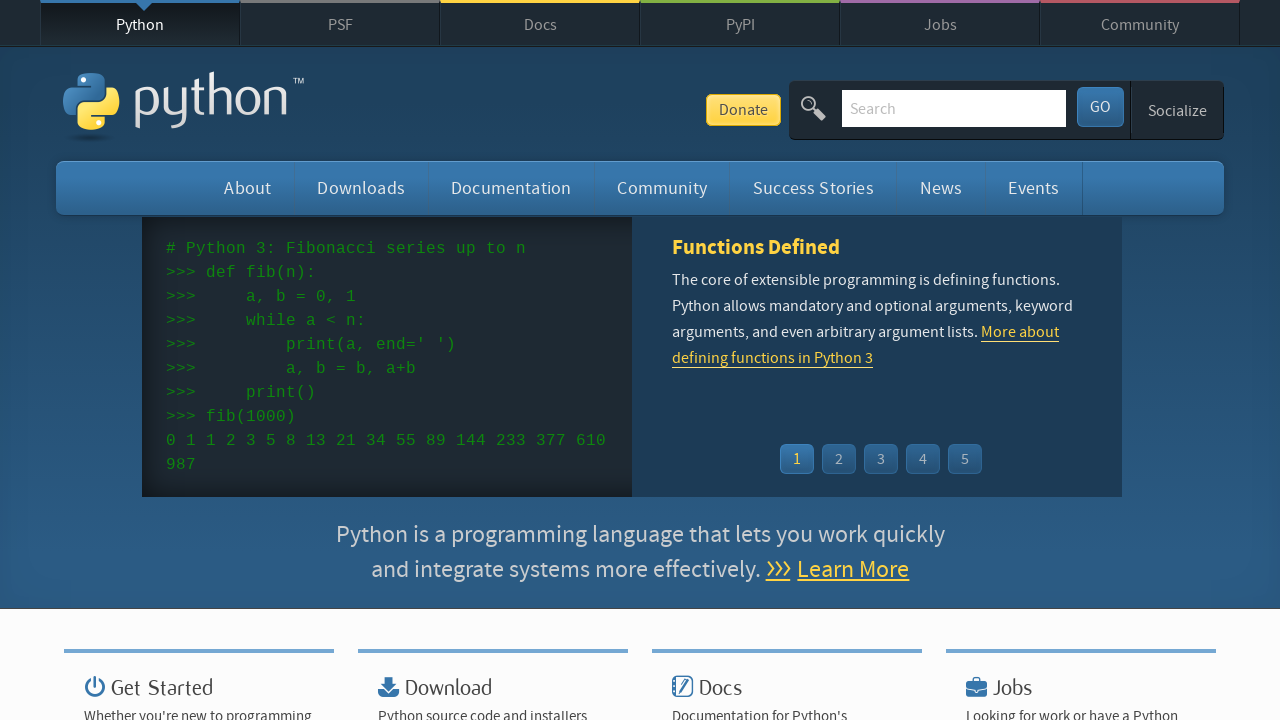

Time elements visible in events section
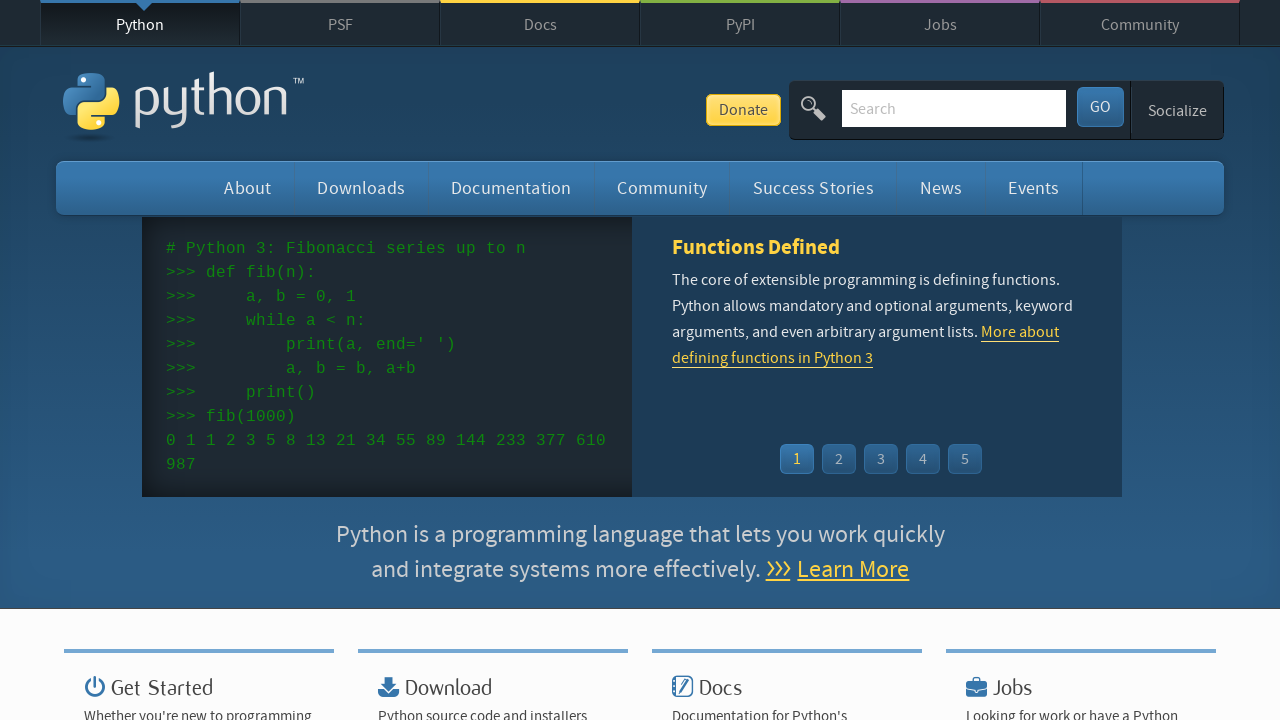

Event links verified in menu section
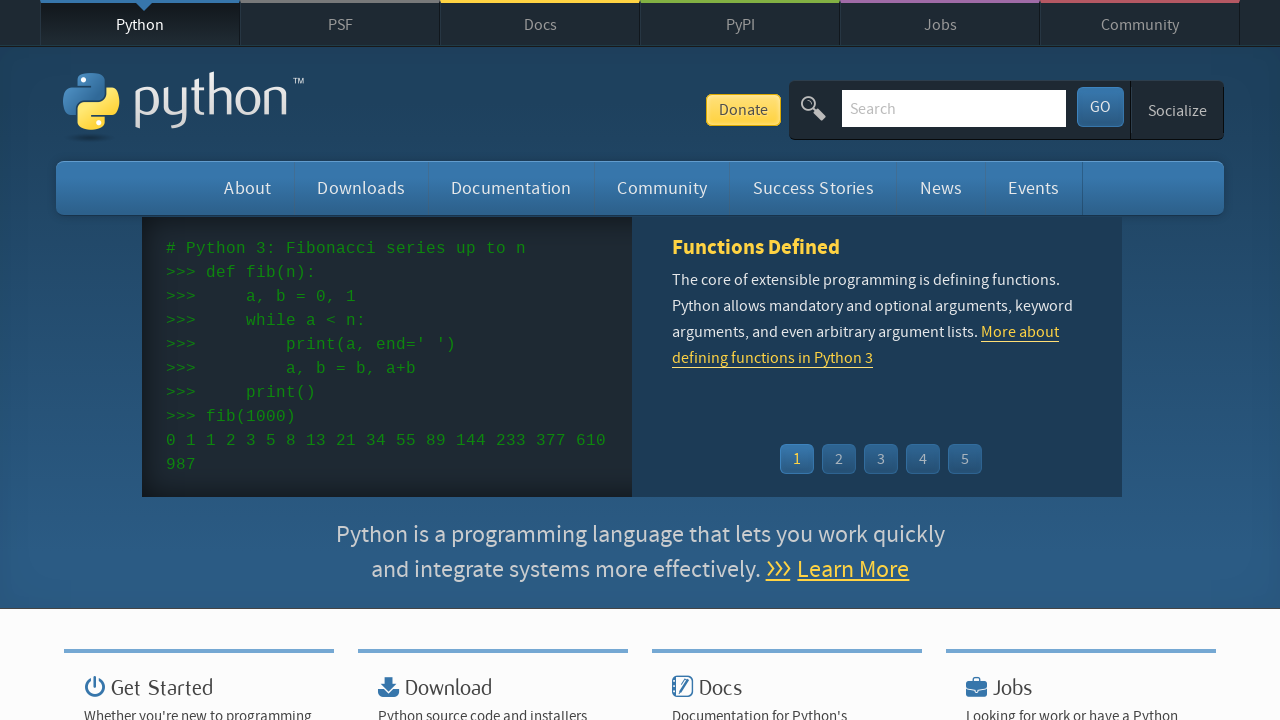

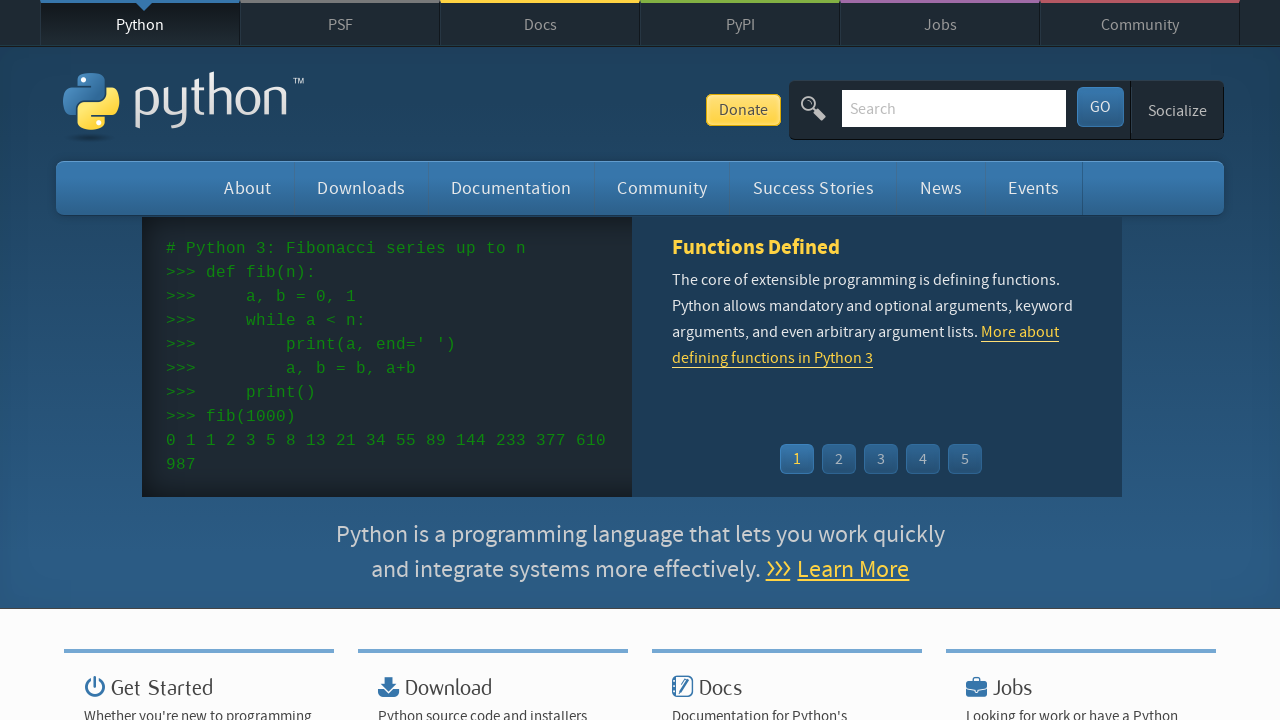